Tests the add/remove elements functionality by clicking the Add Element button multiple times to create new elements on the page

Starting URL: https://the-internet.herokuapp.com/add_remove_elements/

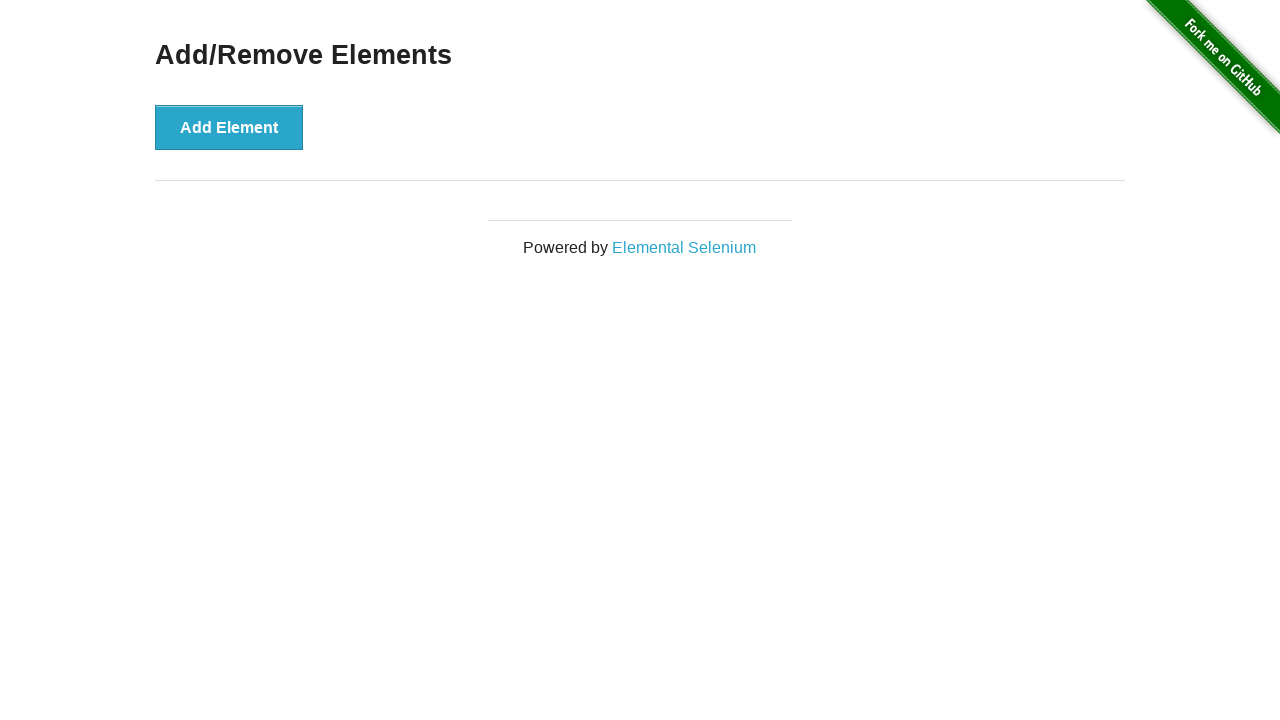

Located the Add Element button
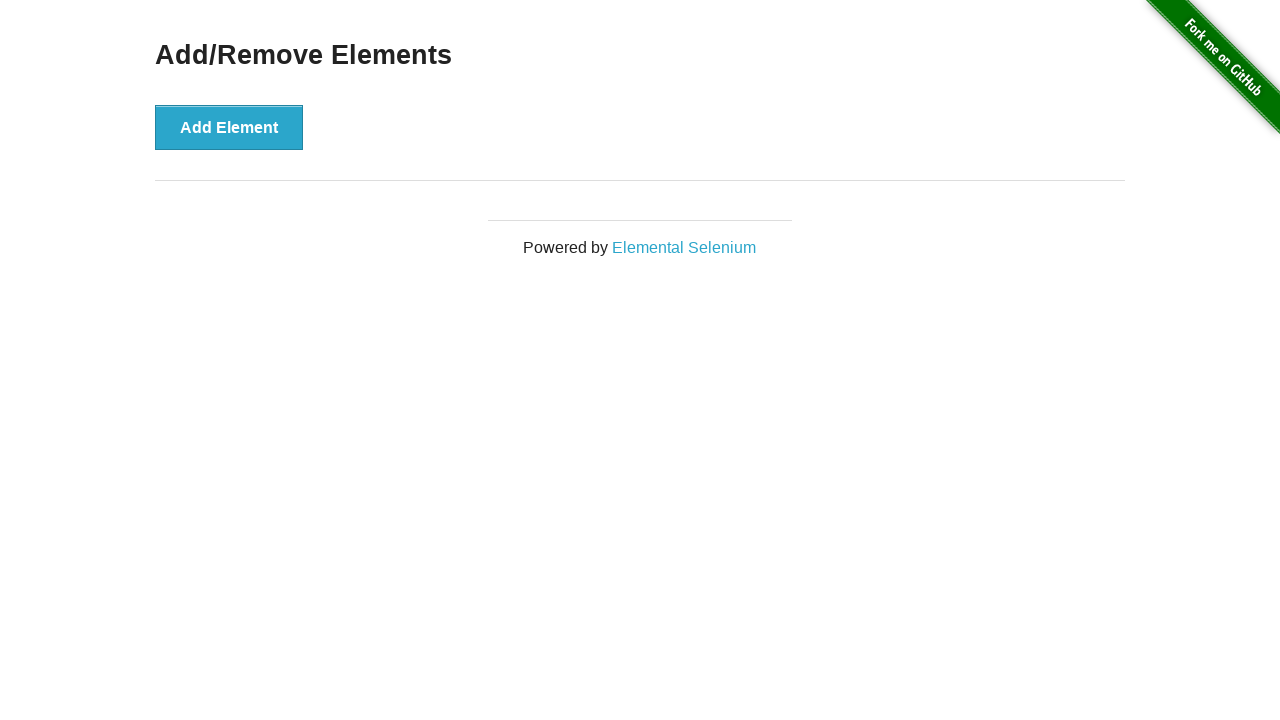

Clicked Add Element button (iteration 1/5) at (229, 127) on text='Add Element'
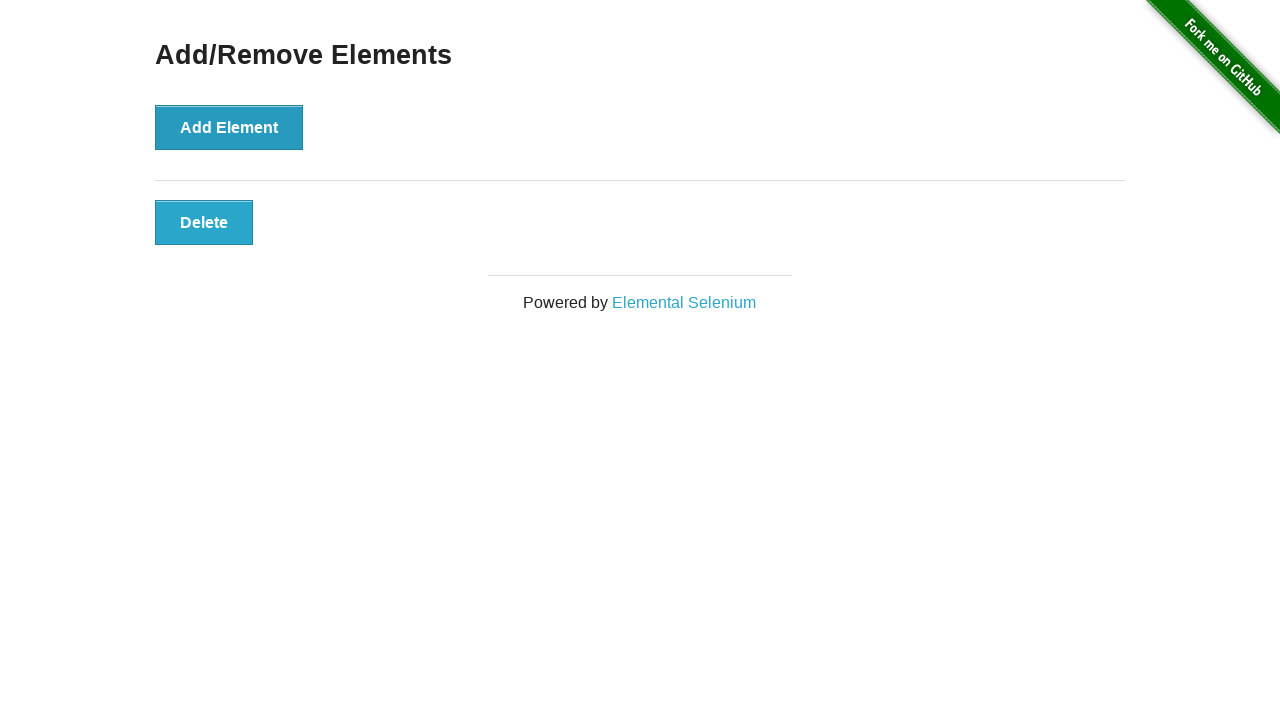

Clicked Add Element button (iteration 2/5) at (229, 127) on text='Add Element'
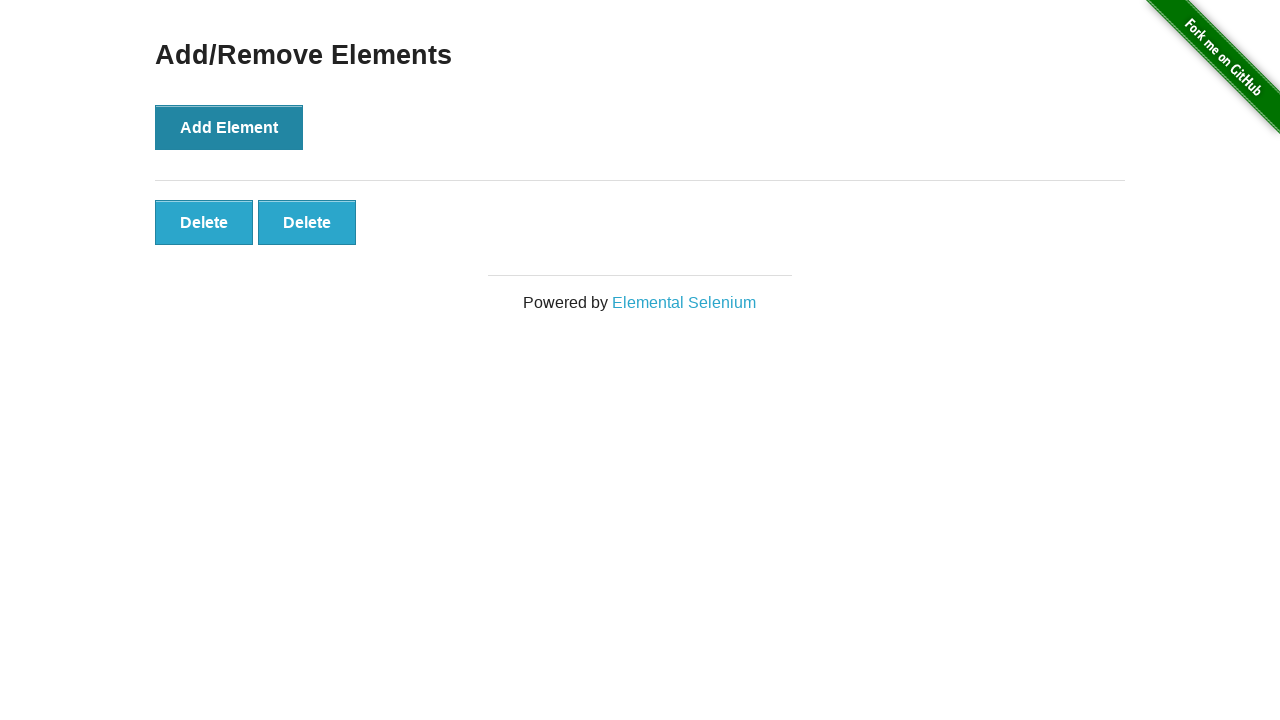

Clicked Add Element button (iteration 3/5) at (229, 127) on text='Add Element'
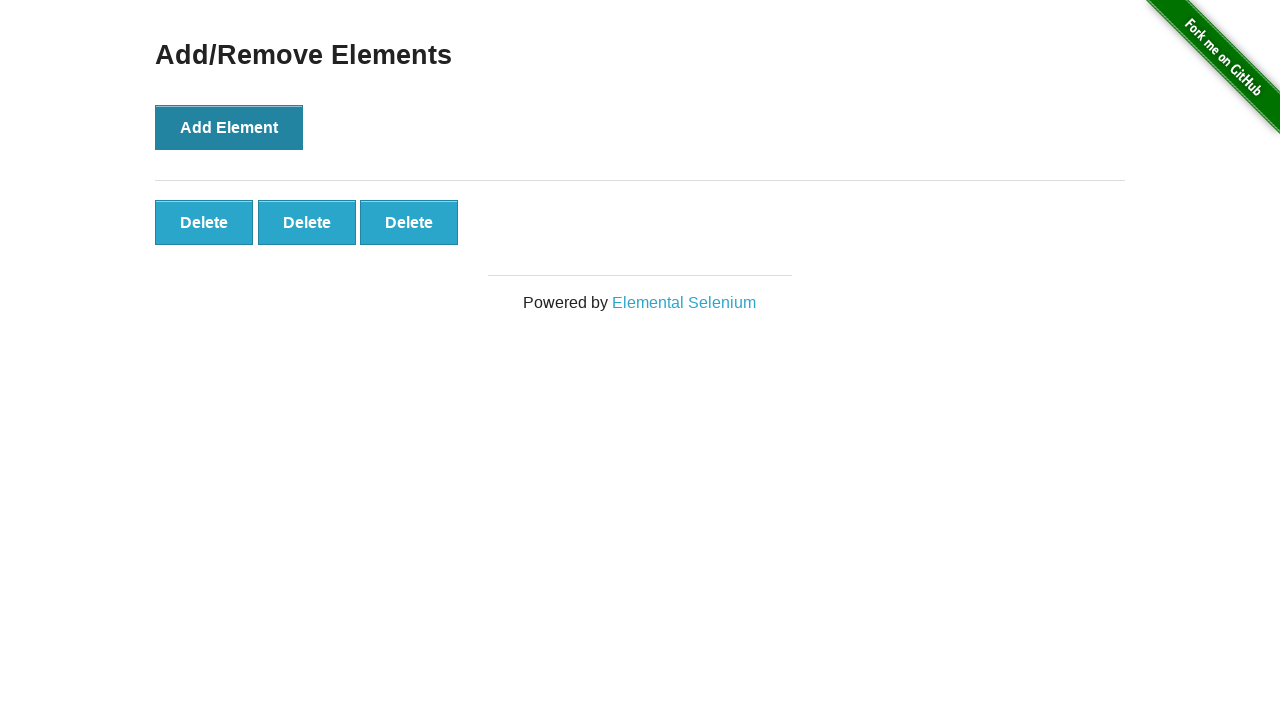

Clicked Add Element button (iteration 4/5) at (229, 127) on text='Add Element'
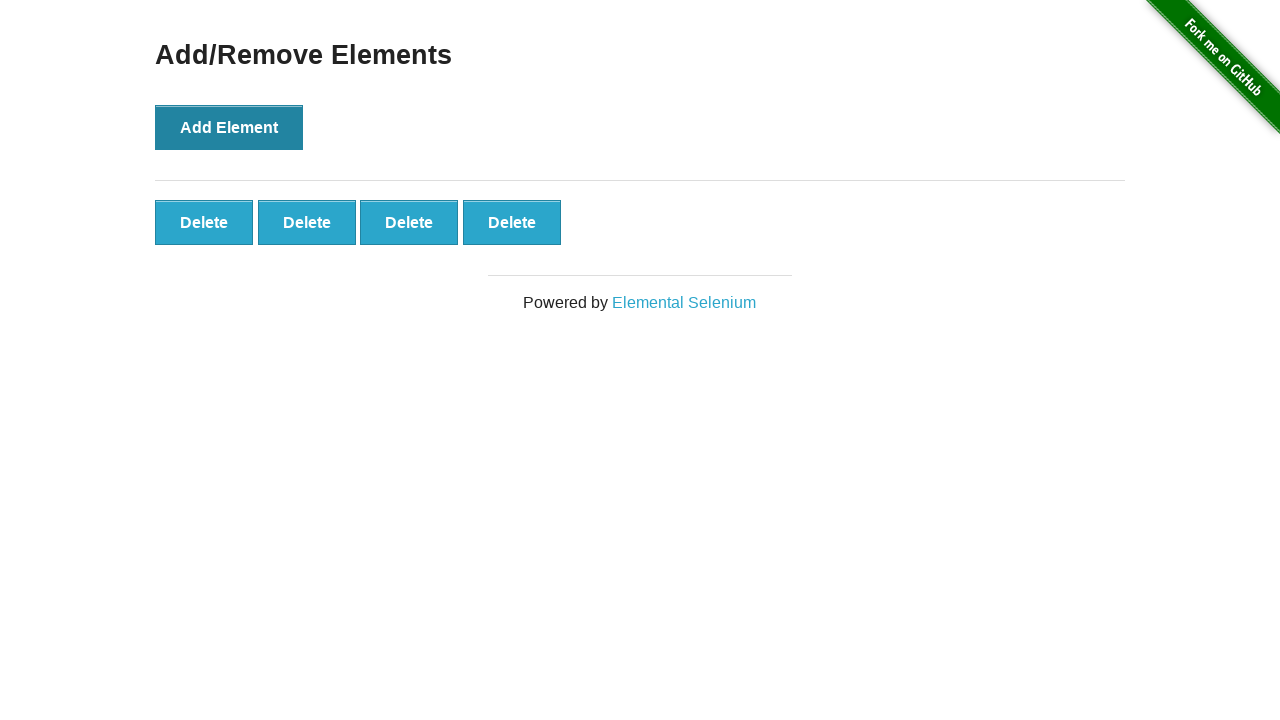

Clicked Add Element button (iteration 5/5) at (229, 127) on text='Add Element'
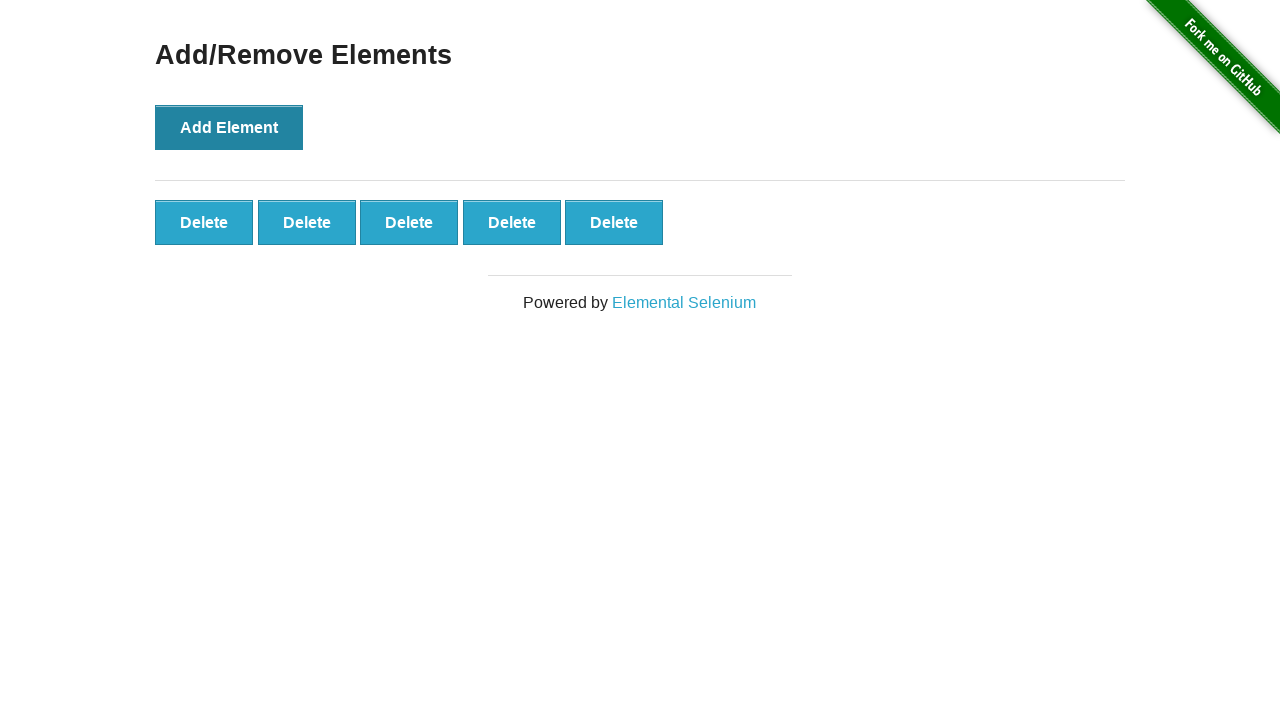

Located all created elements with class 'added-manually'
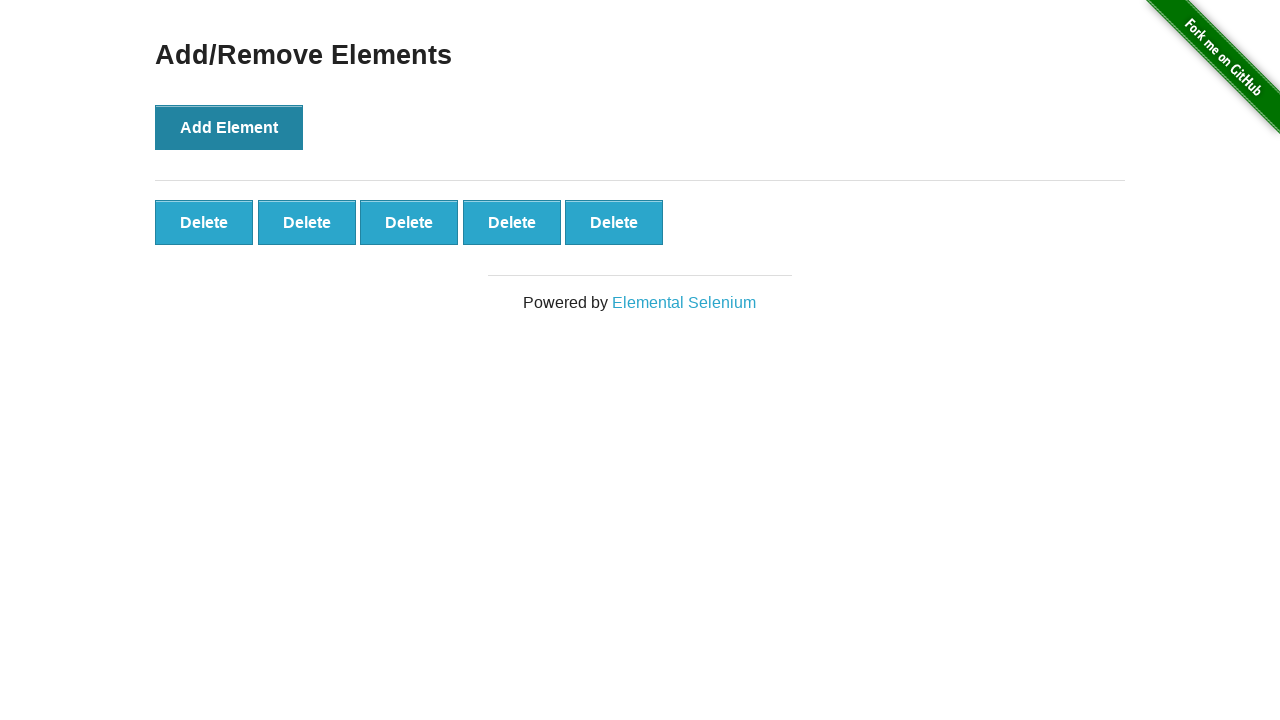

Verified that exactly 5 elements were created on the page
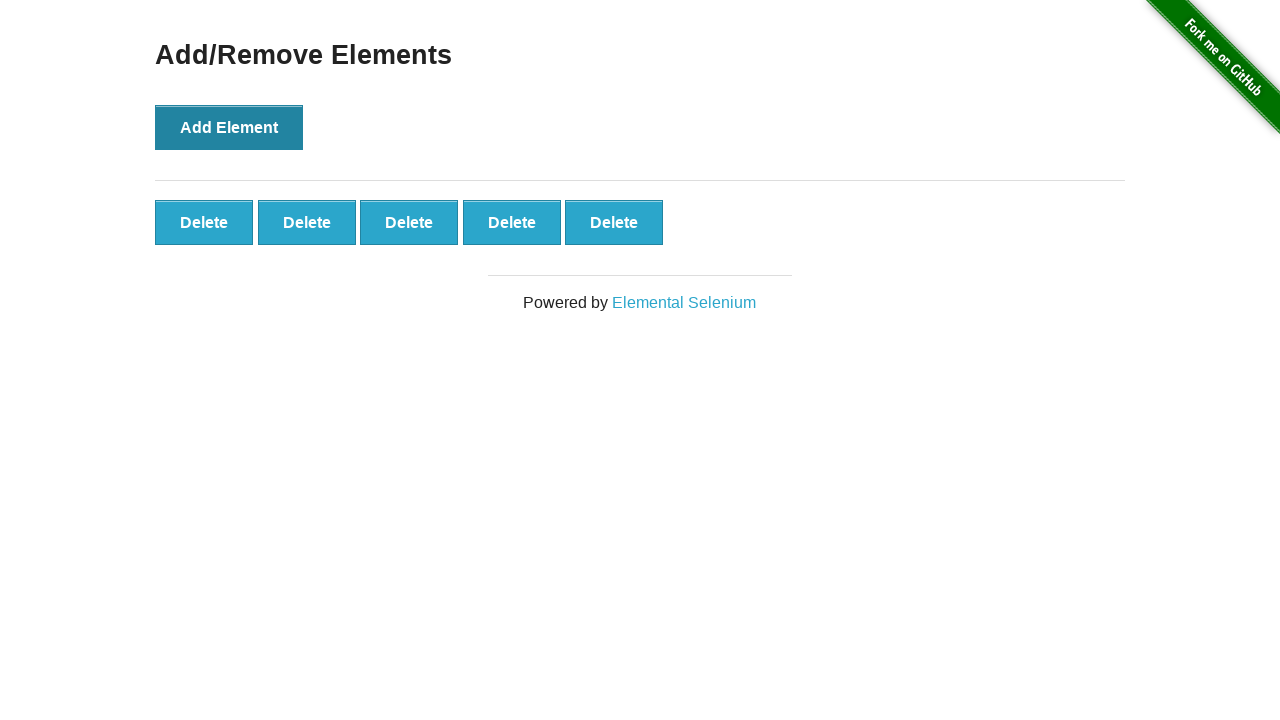

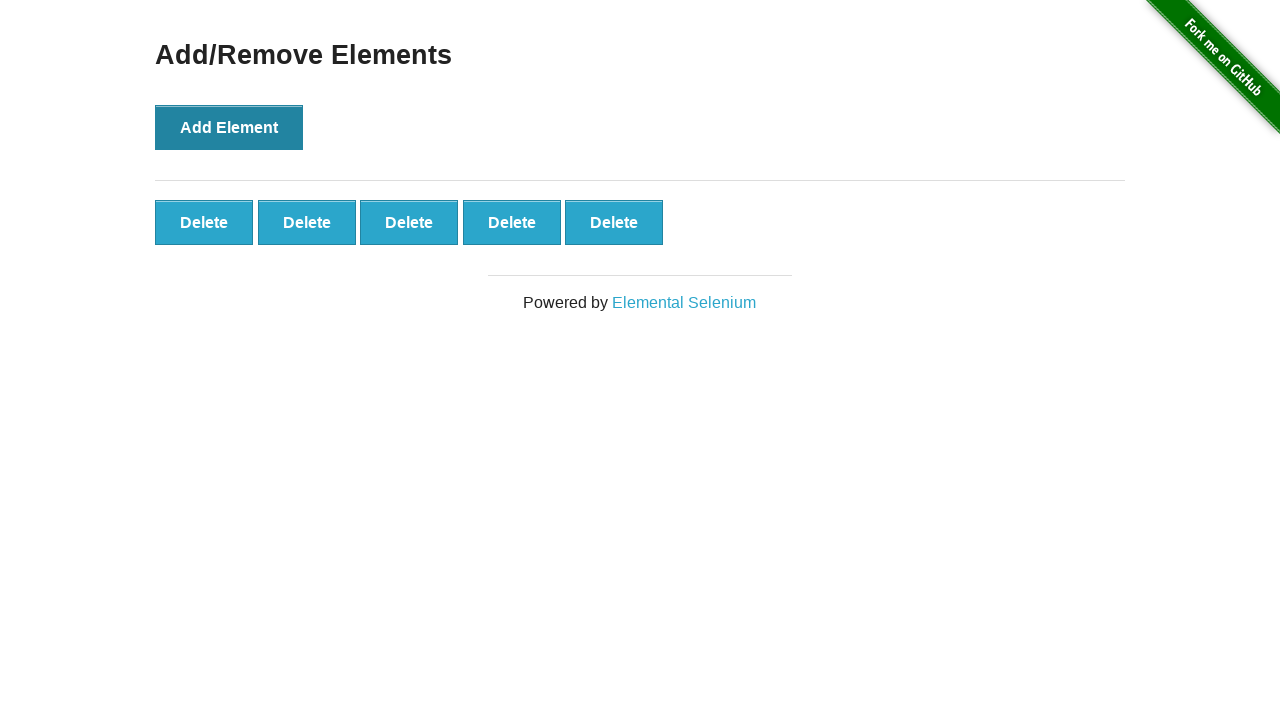